Tests registration form submission by filling required fields and verifying the success message

Starting URL: http://suninjuly.github.io/registration1.html

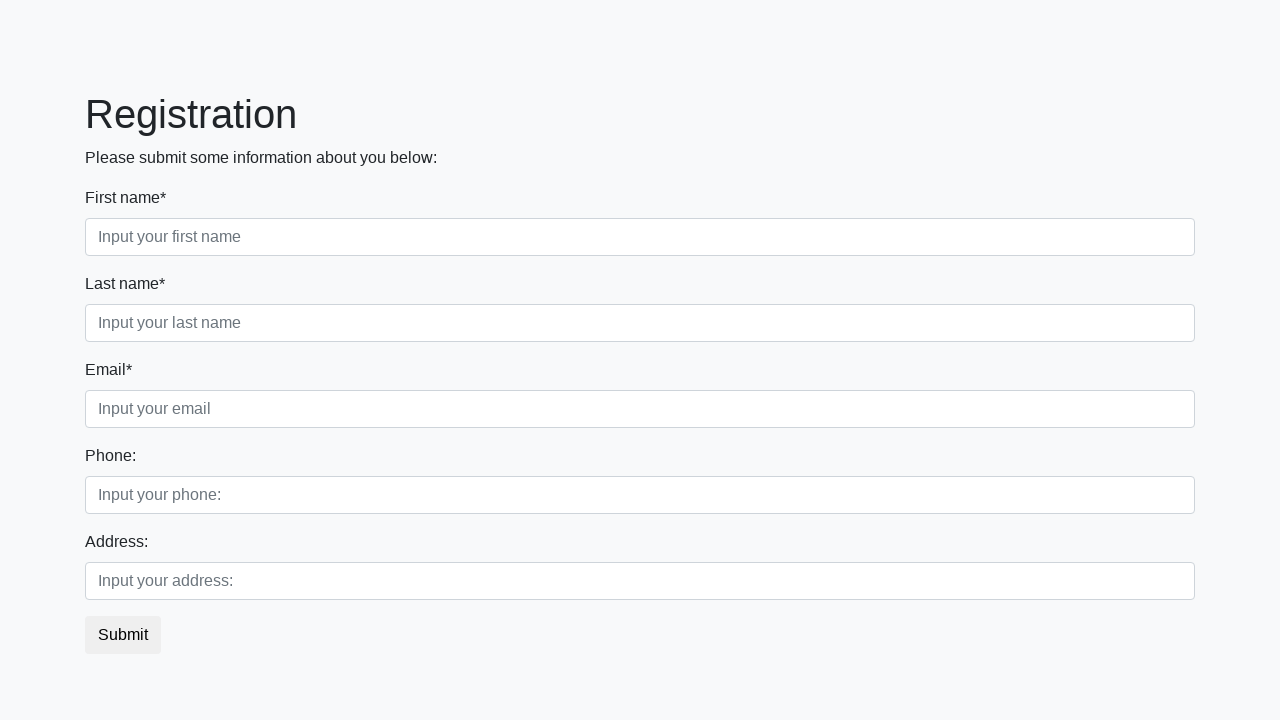

Filled first name field with 'Ivan' on div.first_class input:required
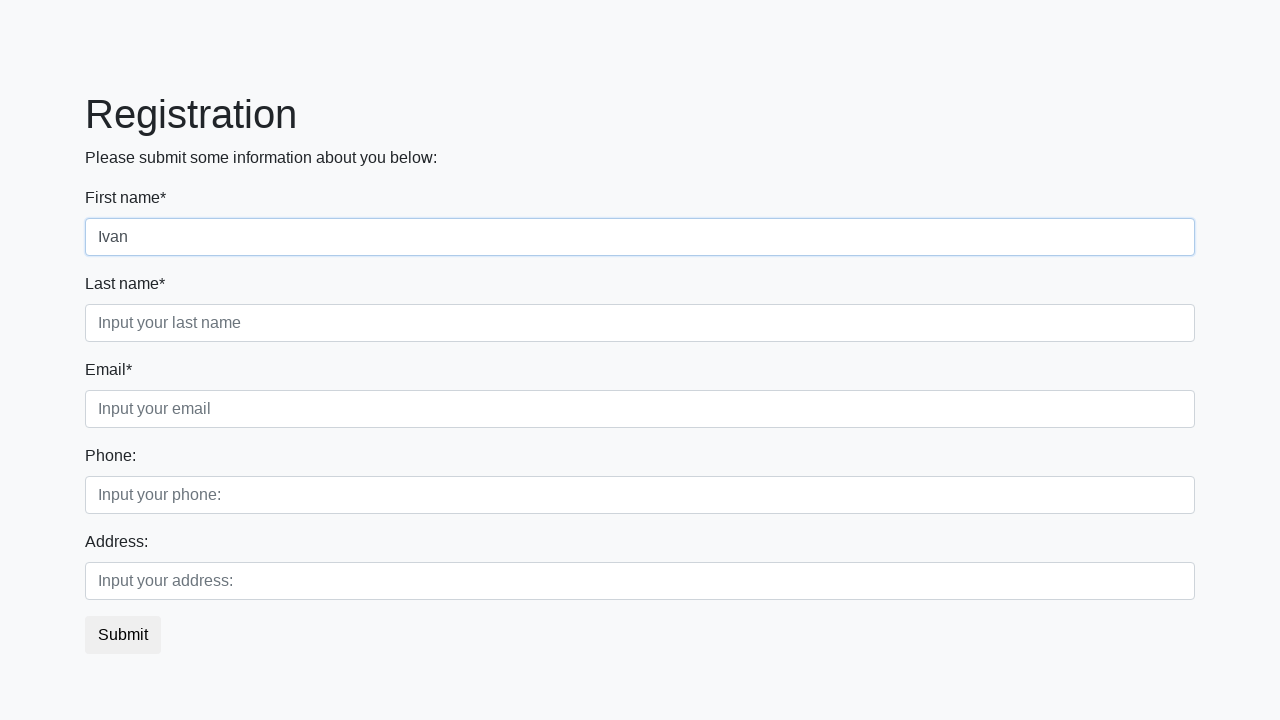

Filled last name field with 'Petrov' on div.second_class input:required
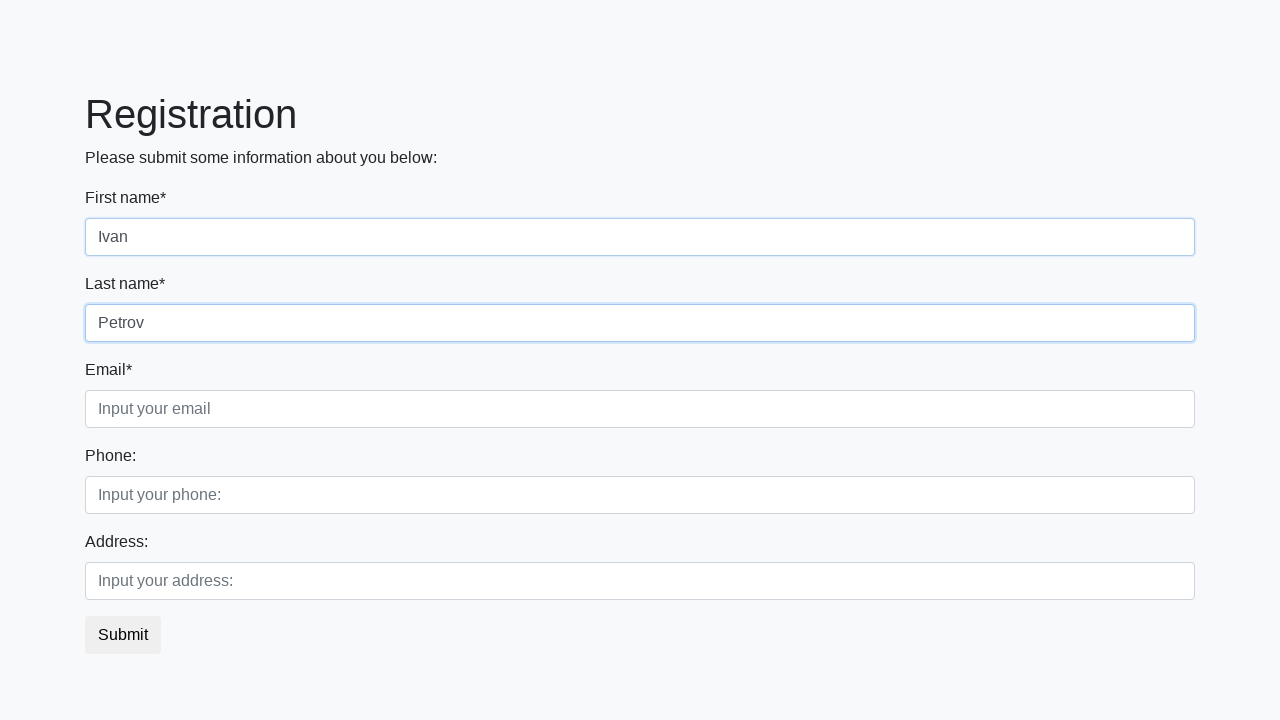

Filled email field with 'Smolensk@mail.ru' on div.third_class input:required
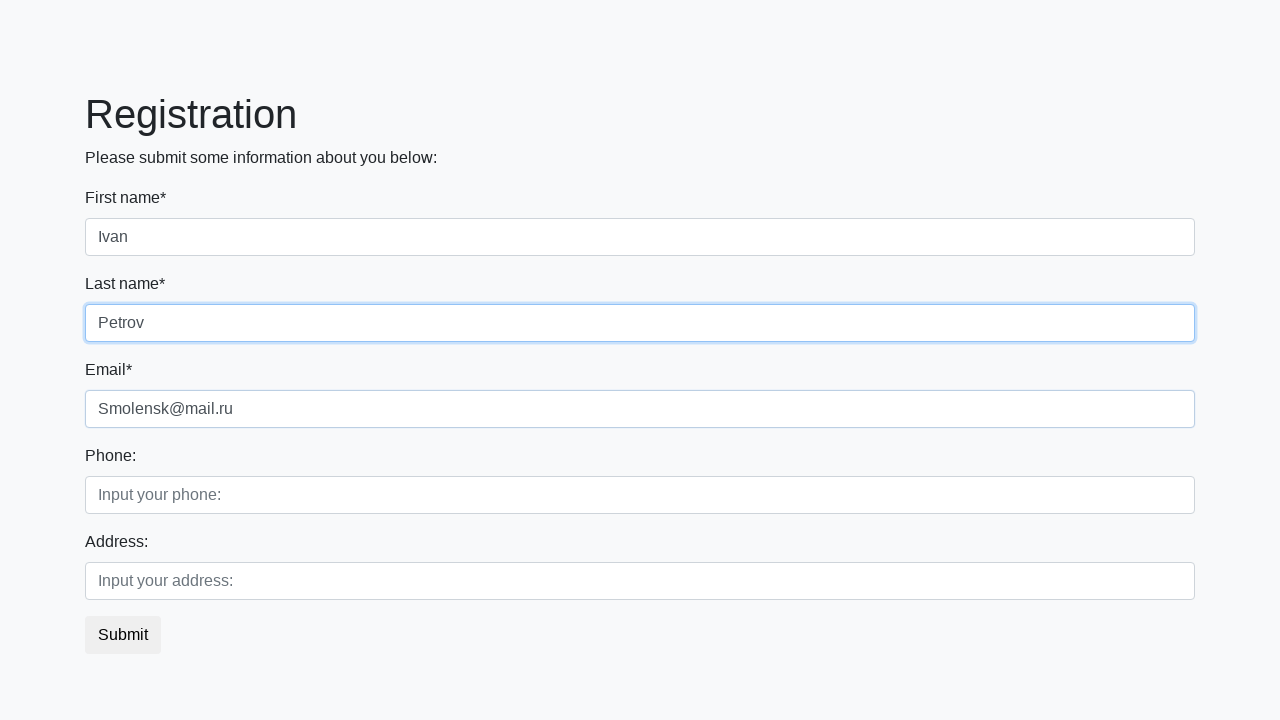

Clicked submit button to register at (123, 635) on button.btn
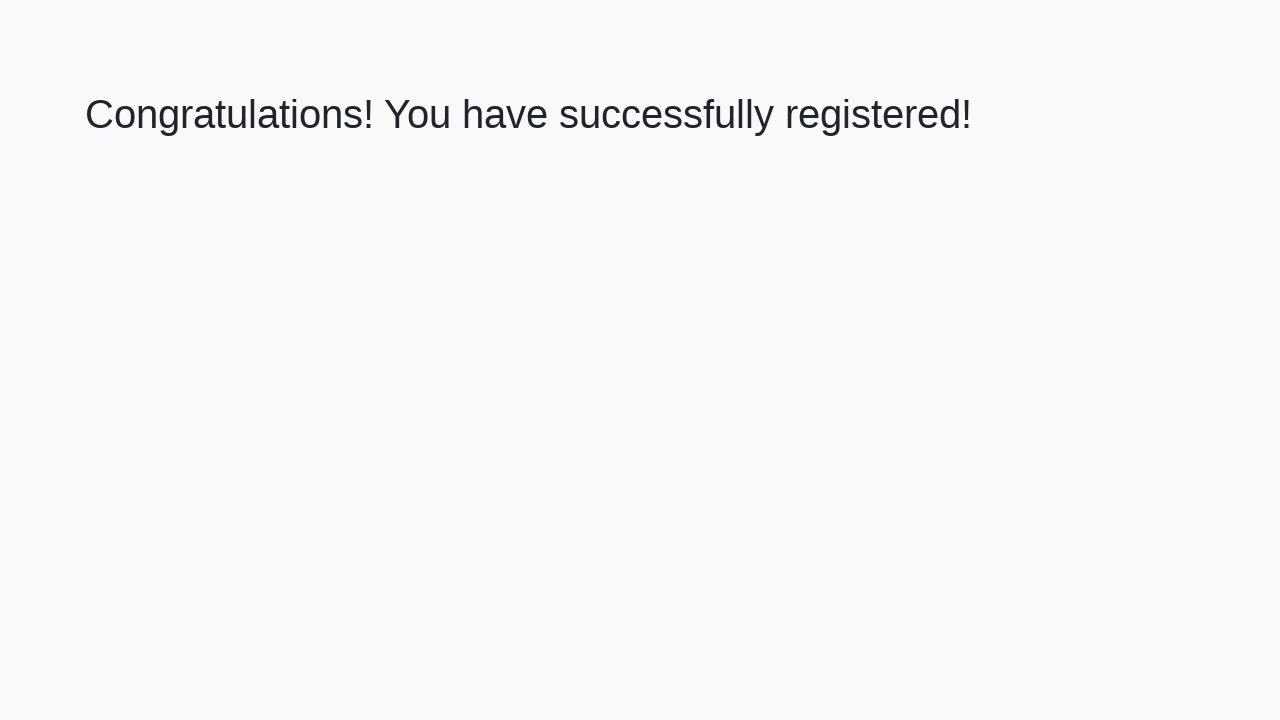

Success page loaded with h1 element visible
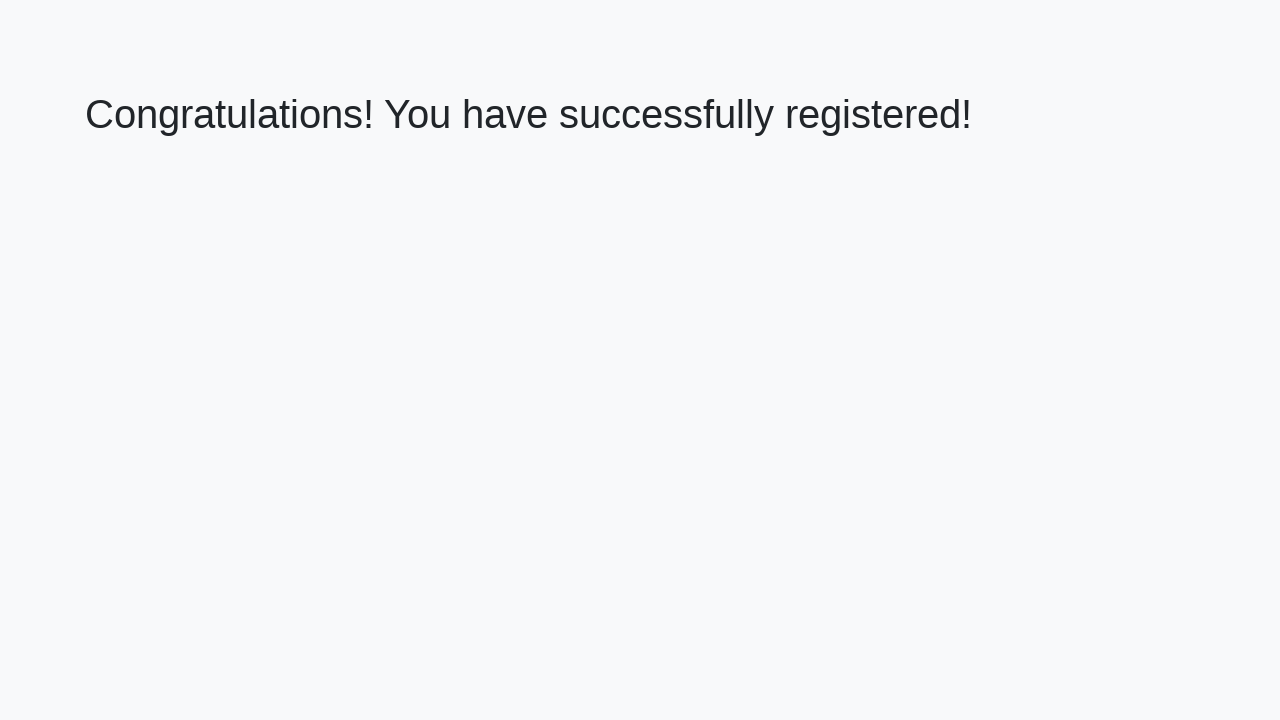

Retrieved success message text: 'Congratulations! You have successfully registered!'
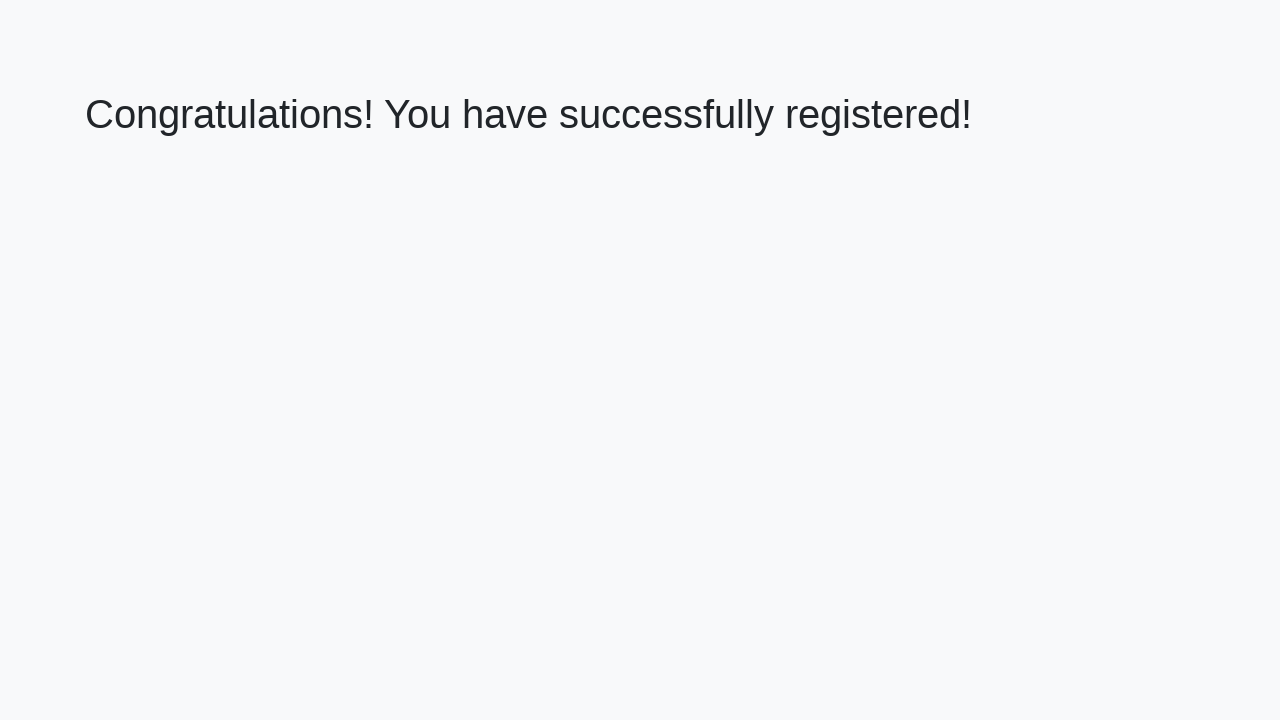

Verified success message matches expected text
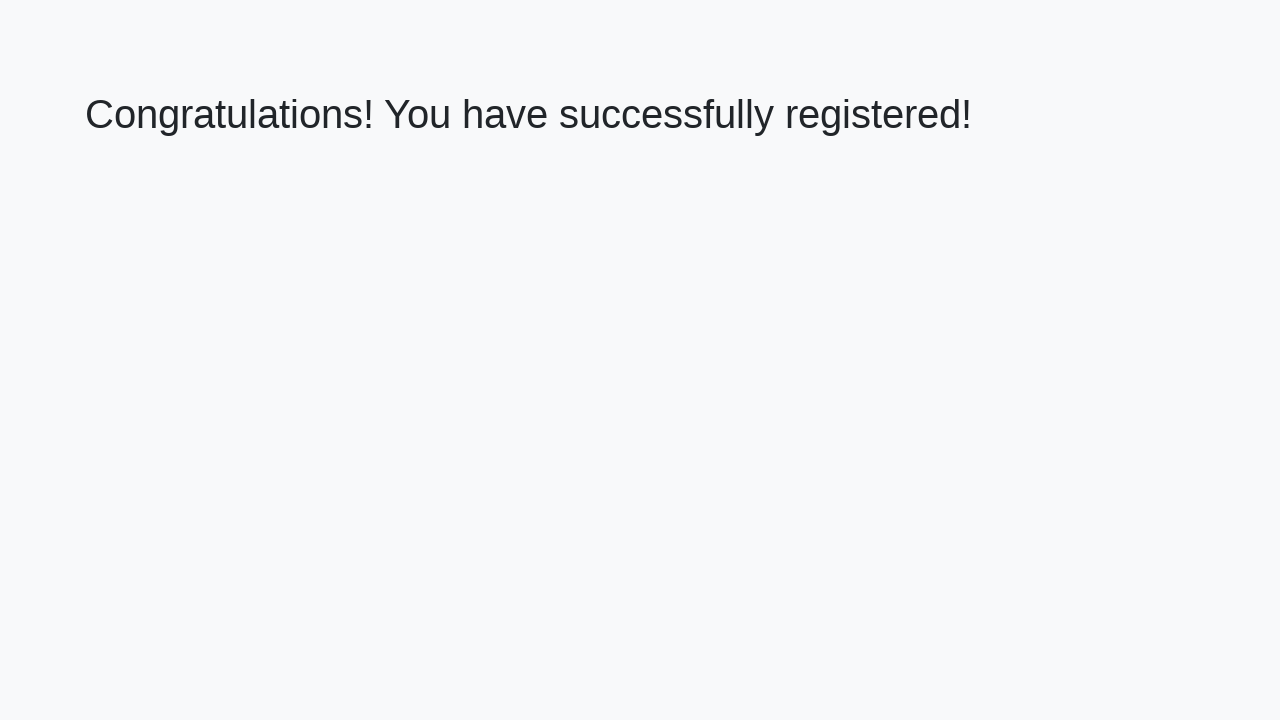

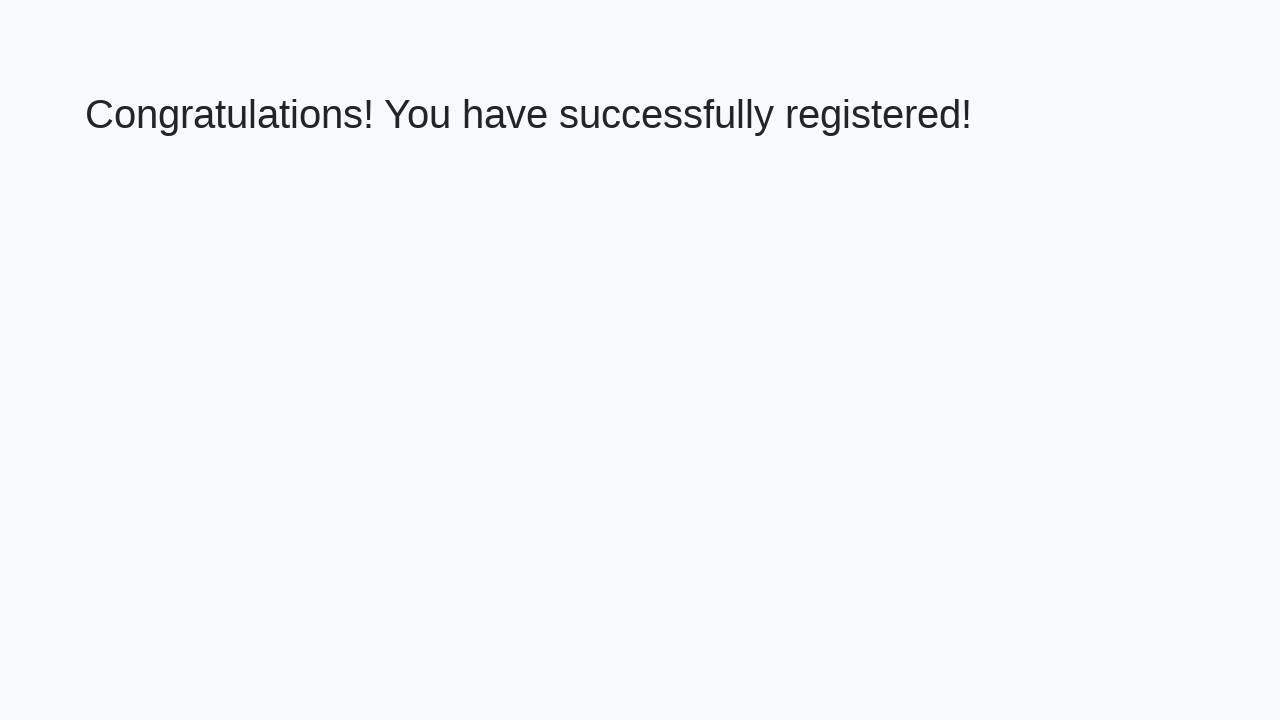